Tests JavaScript alert handling by clicking a button to trigger an alert, accepting the alert, and verifying the result message is displayed on the page.

Starting URL: http://the-internet.herokuapp.com/javascript_alerts

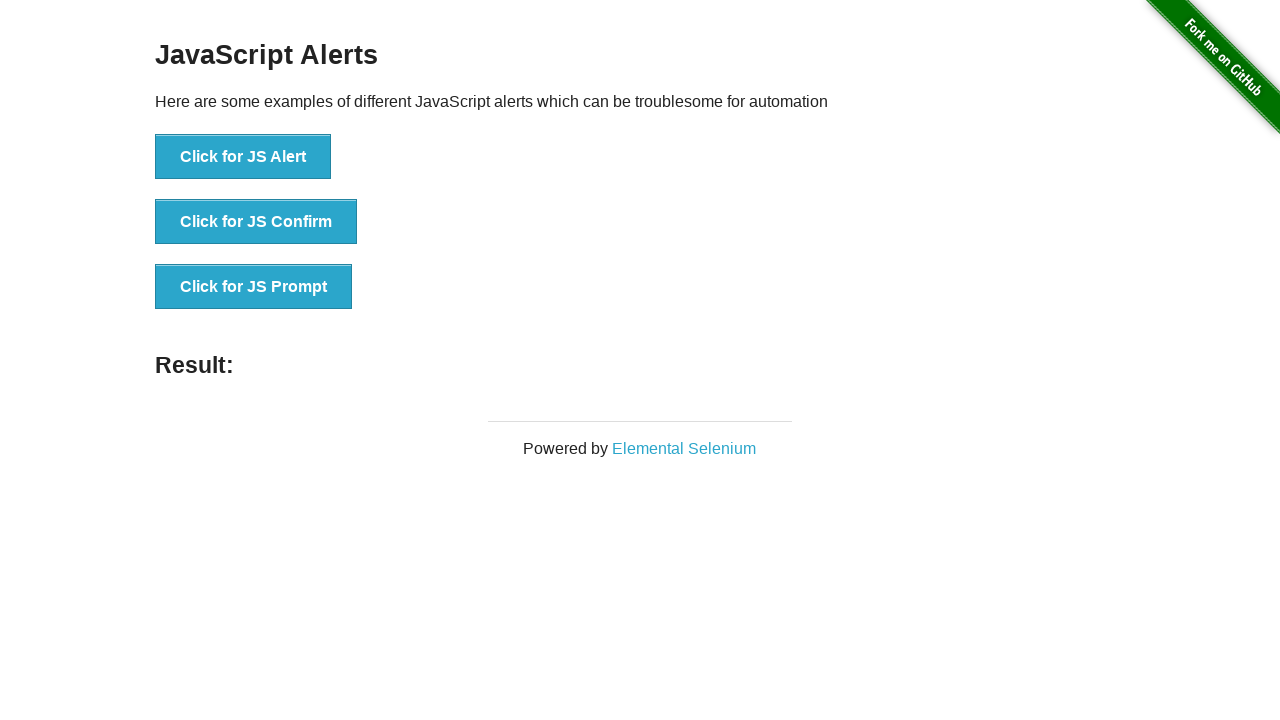

Clicked first button to trigger JavaScript alert at (243, 157) on ul > li:nth-child(1) > button
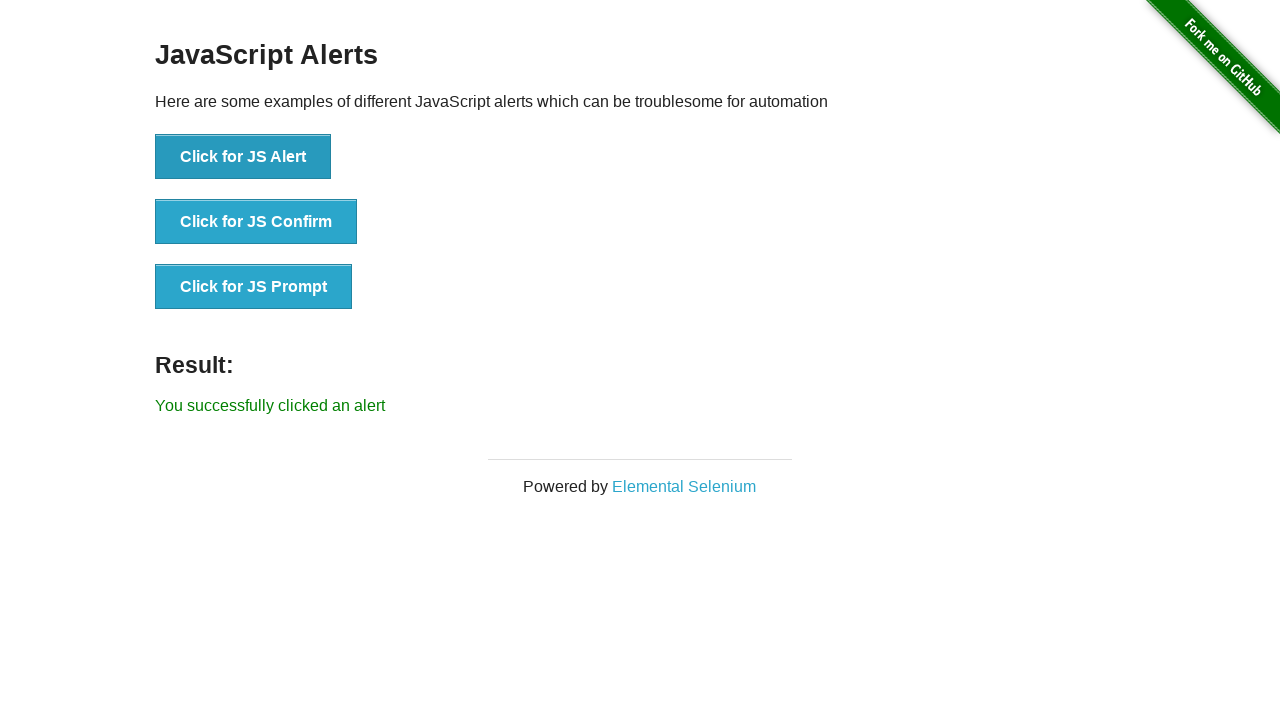

Set up dialog handler to accept alerts
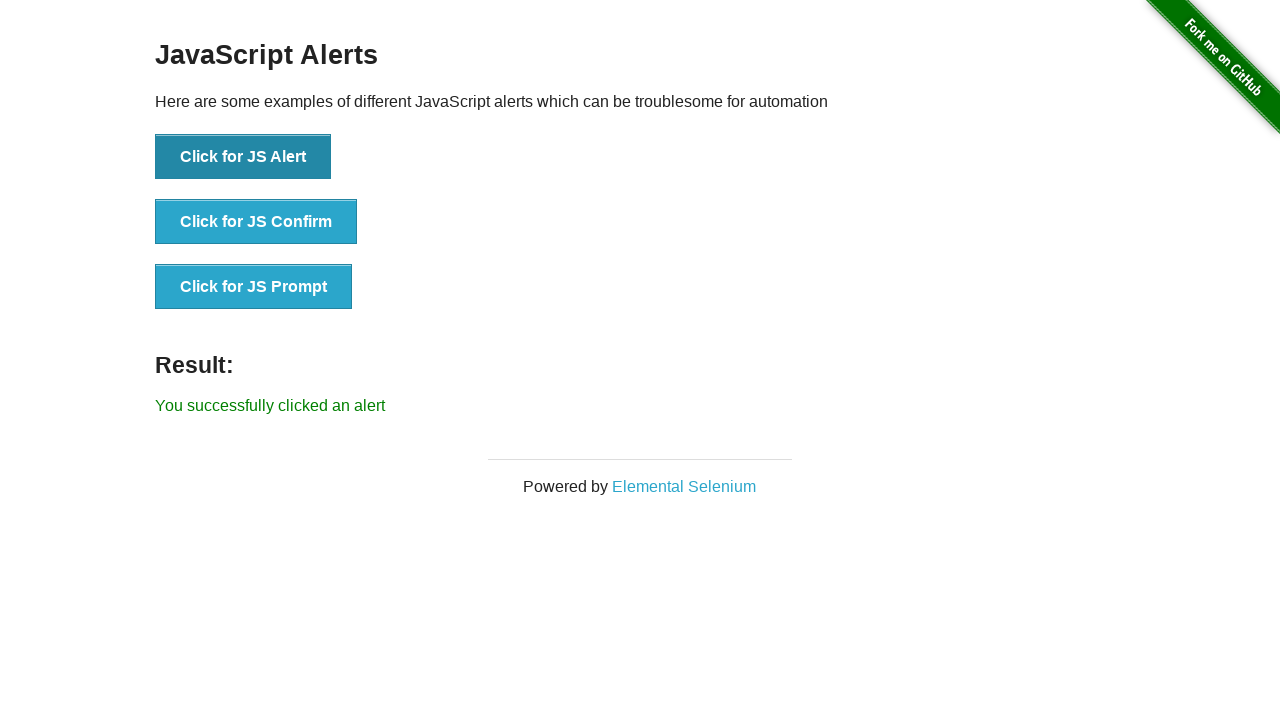

Clicked button again to trigger alert with handler active at (243, 157) on ul > li:nth-child(1) > button
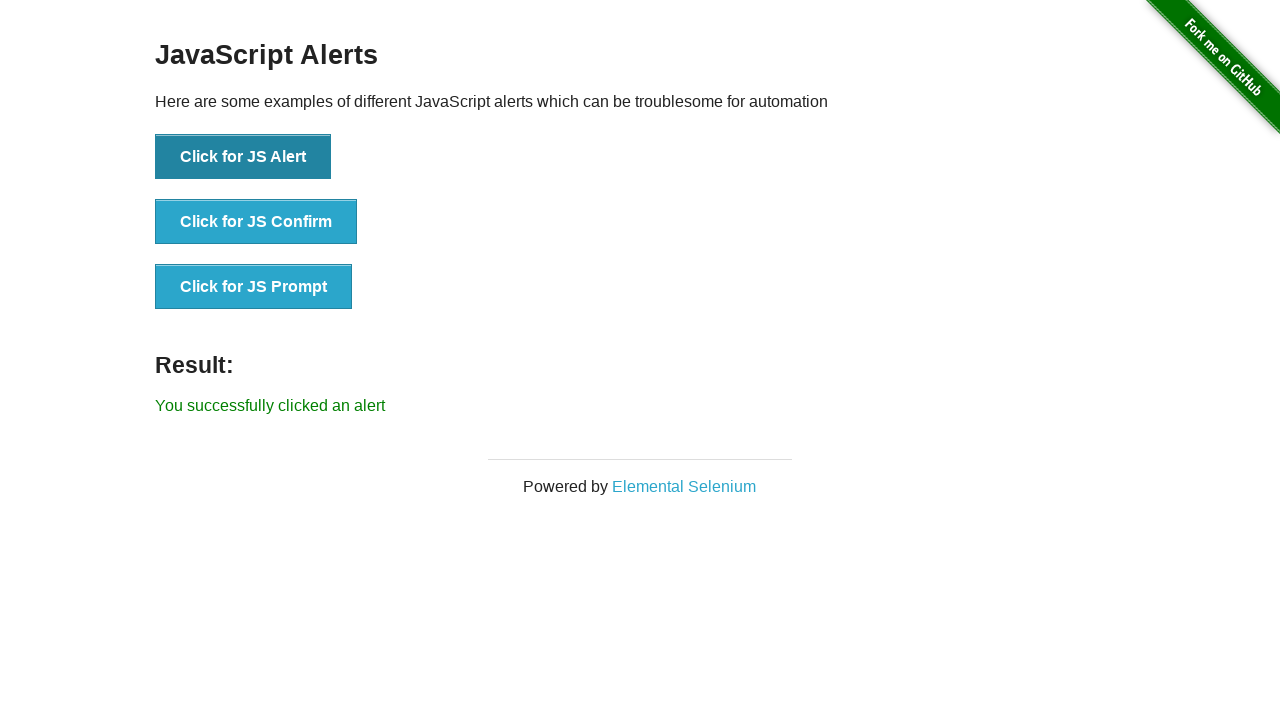

Result message element loaded on page
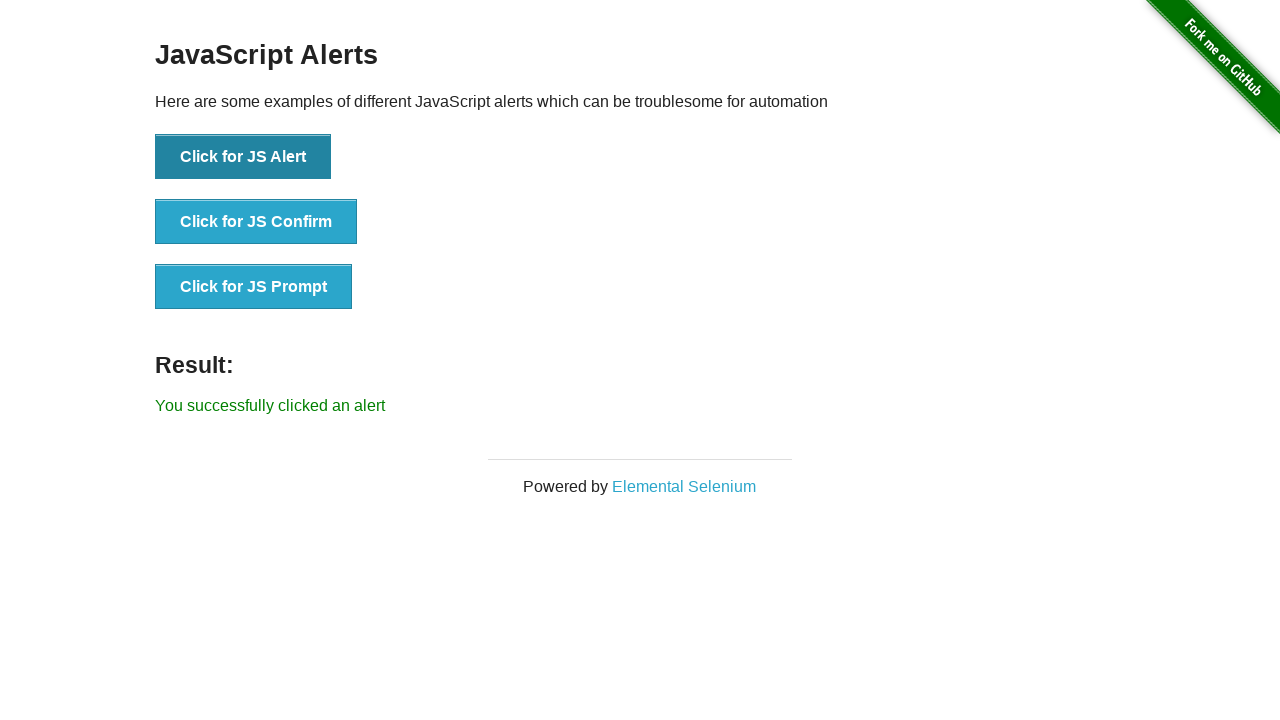

Retrieved result text from page
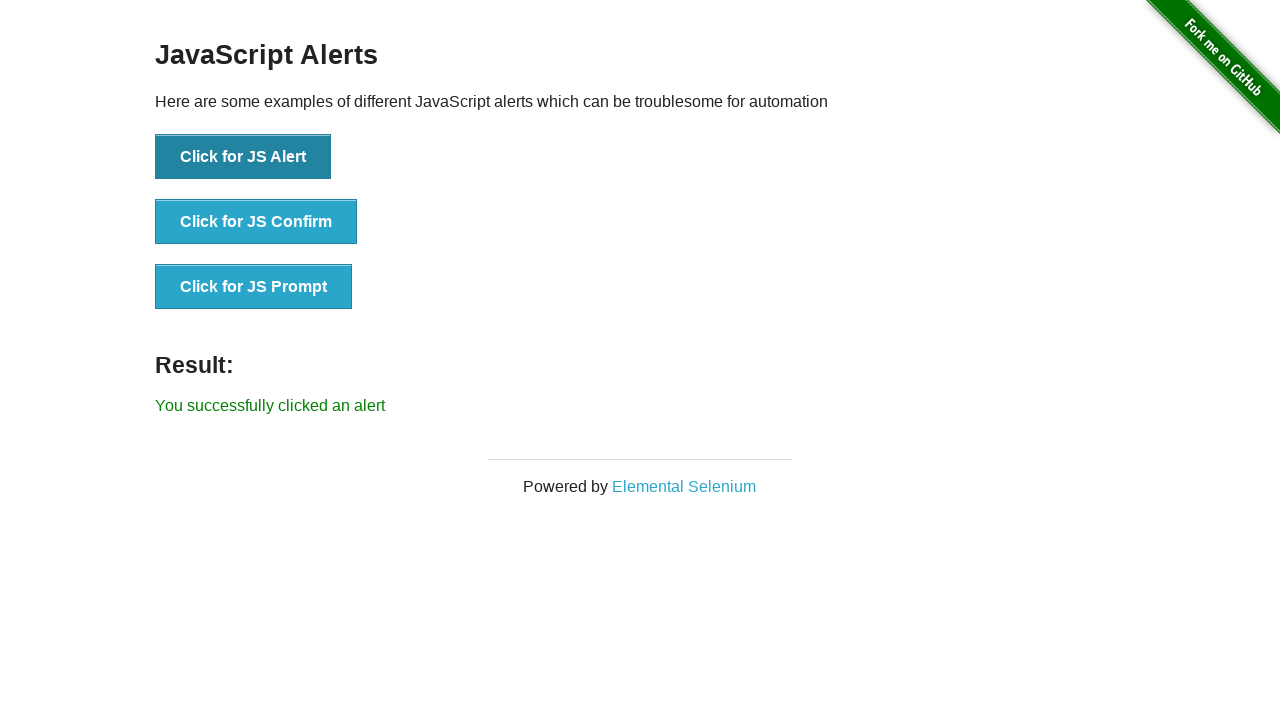

Verified result text matches expected message: 'You successfully clicked an alert'
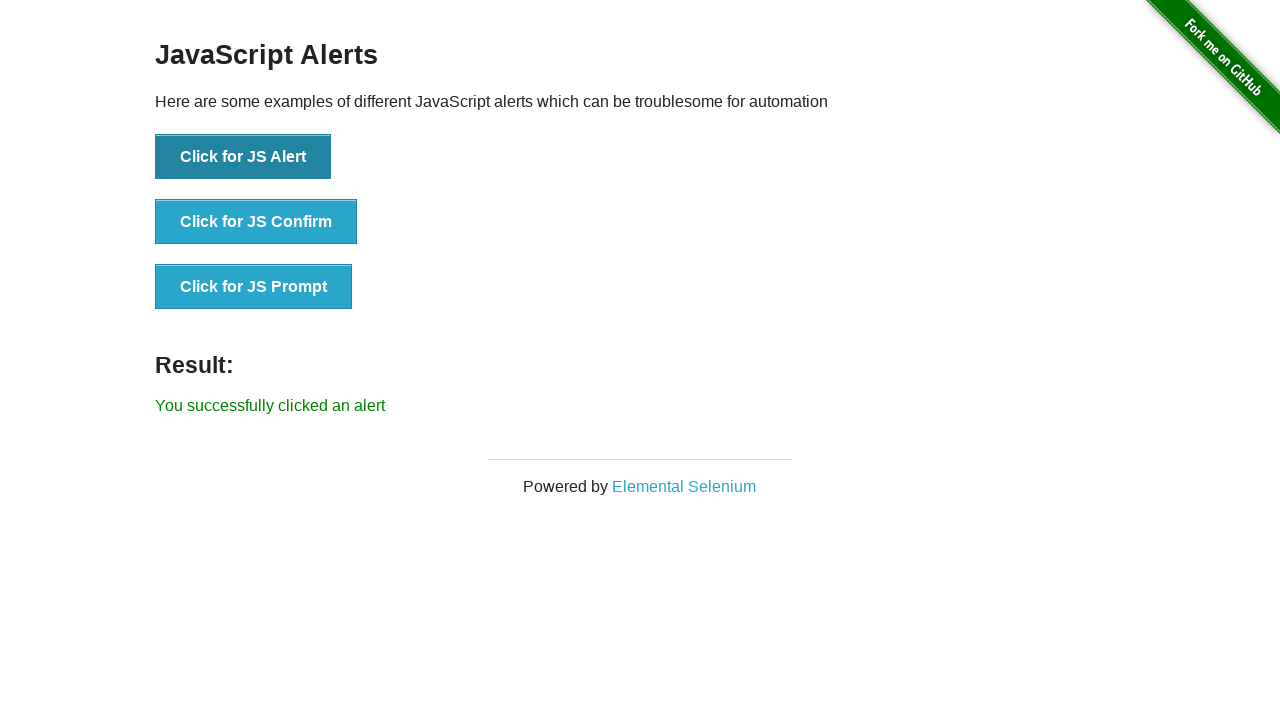

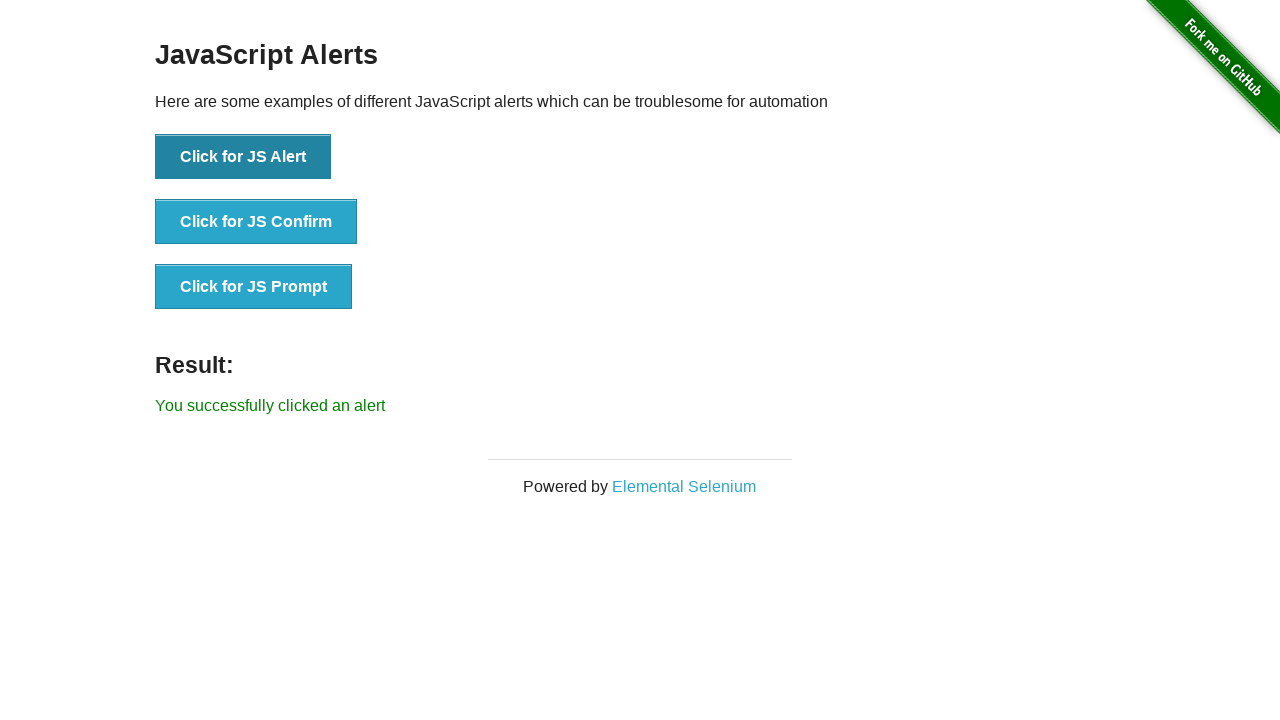